Tests that submitting an empty registration form displays all required field validation error messages in Vietnamese

Starting URL: https://alada.vn/tai-khoan/dang-ky.html

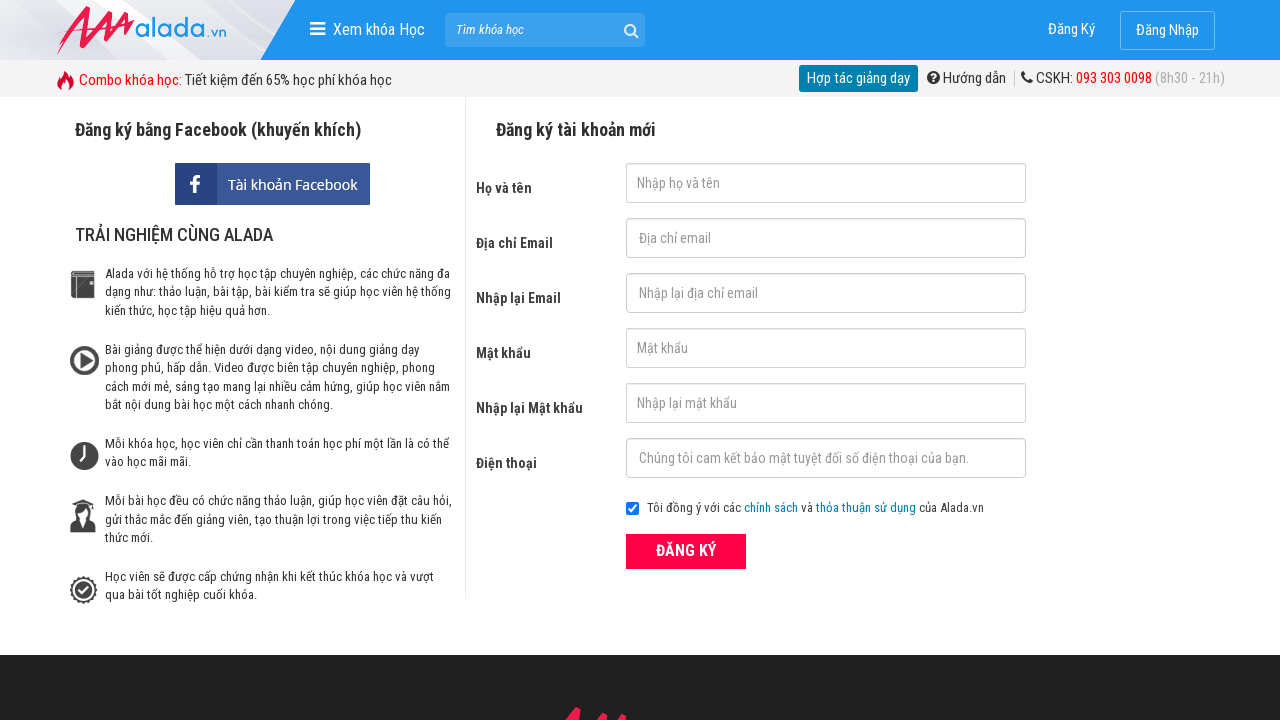

Clicked submit button without filling any form fields at (686, 551) on xpath=//button[@class='btn_pink_sm fs16']
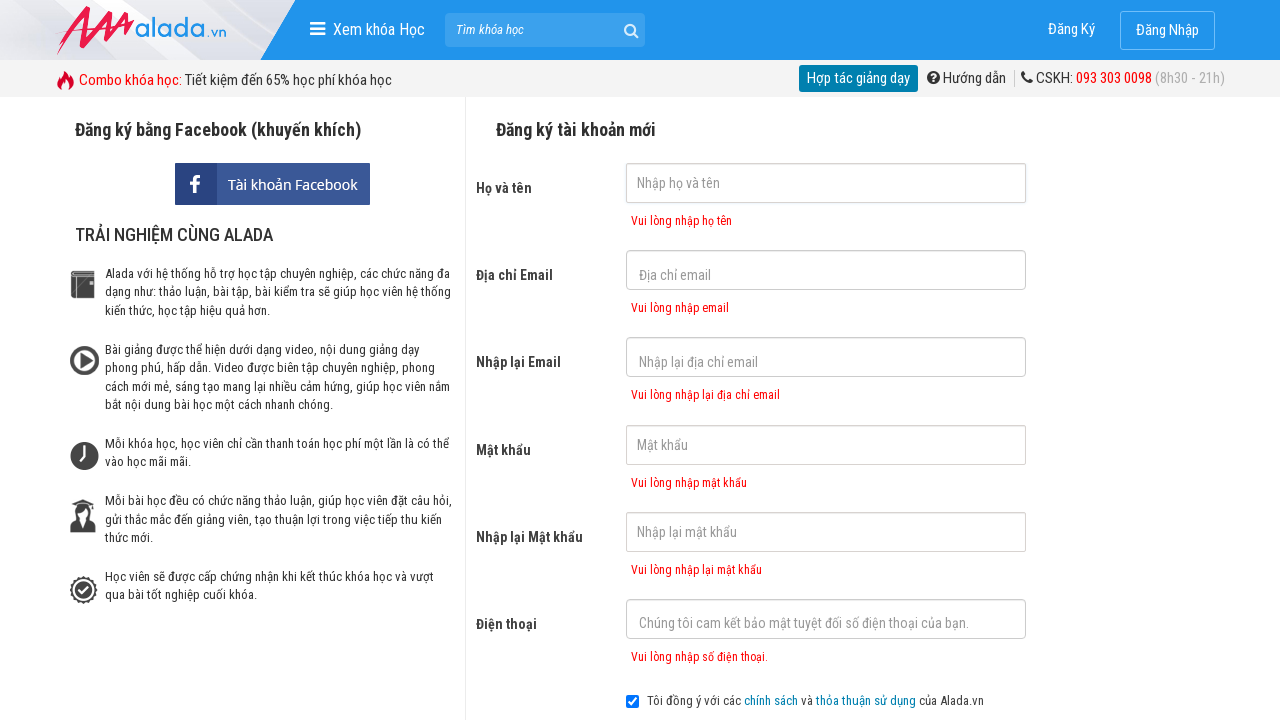

First name validation error message appeared
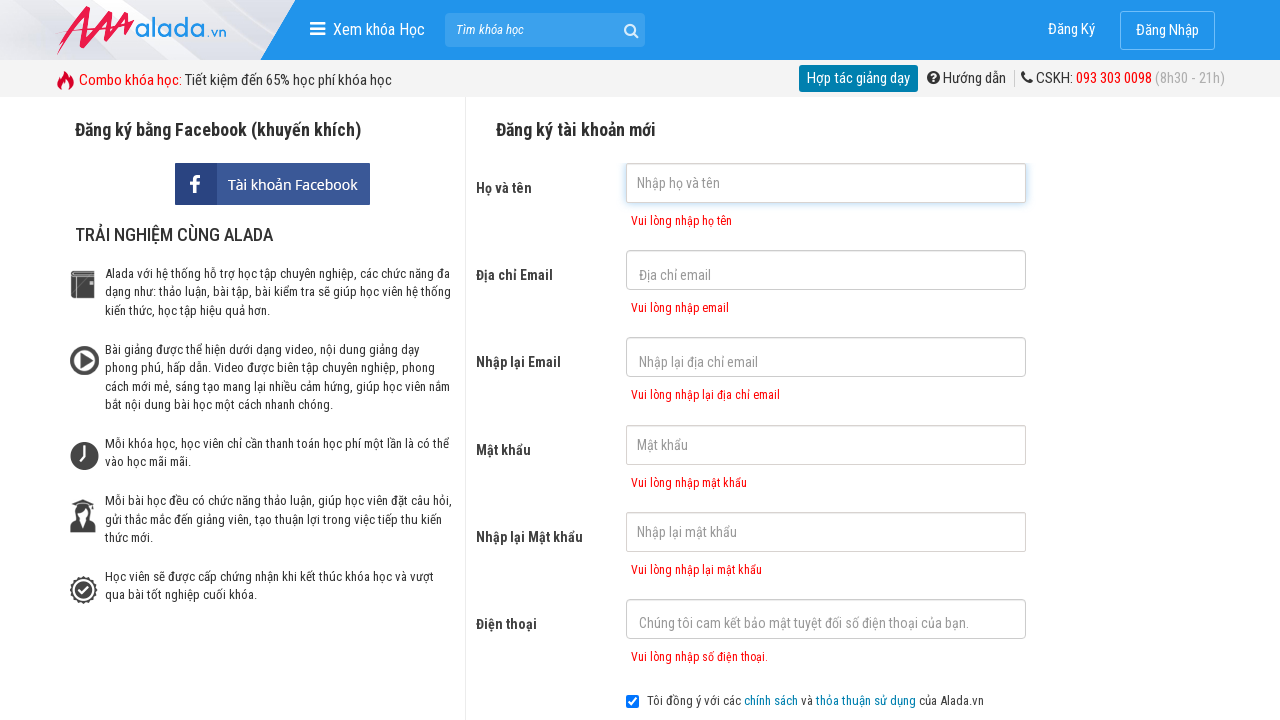

Email validation error message appeared
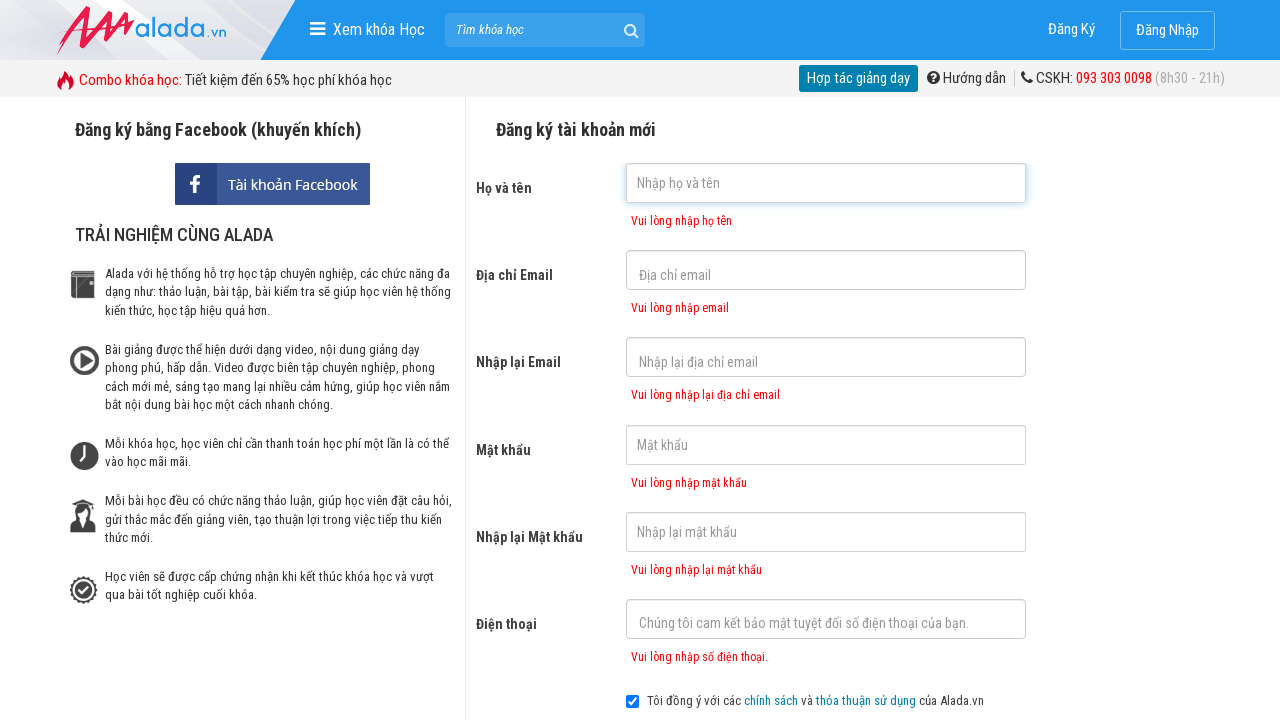

Confirm email validation error message appeared
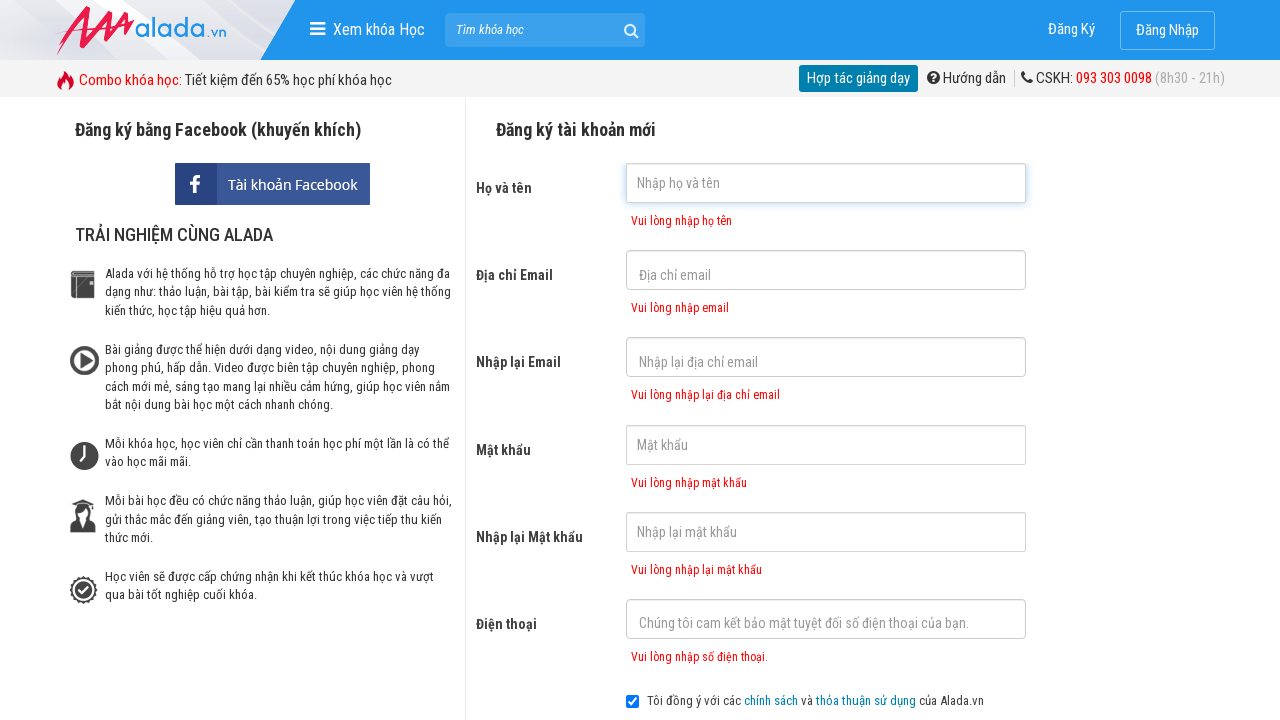

Password validation error message appeared
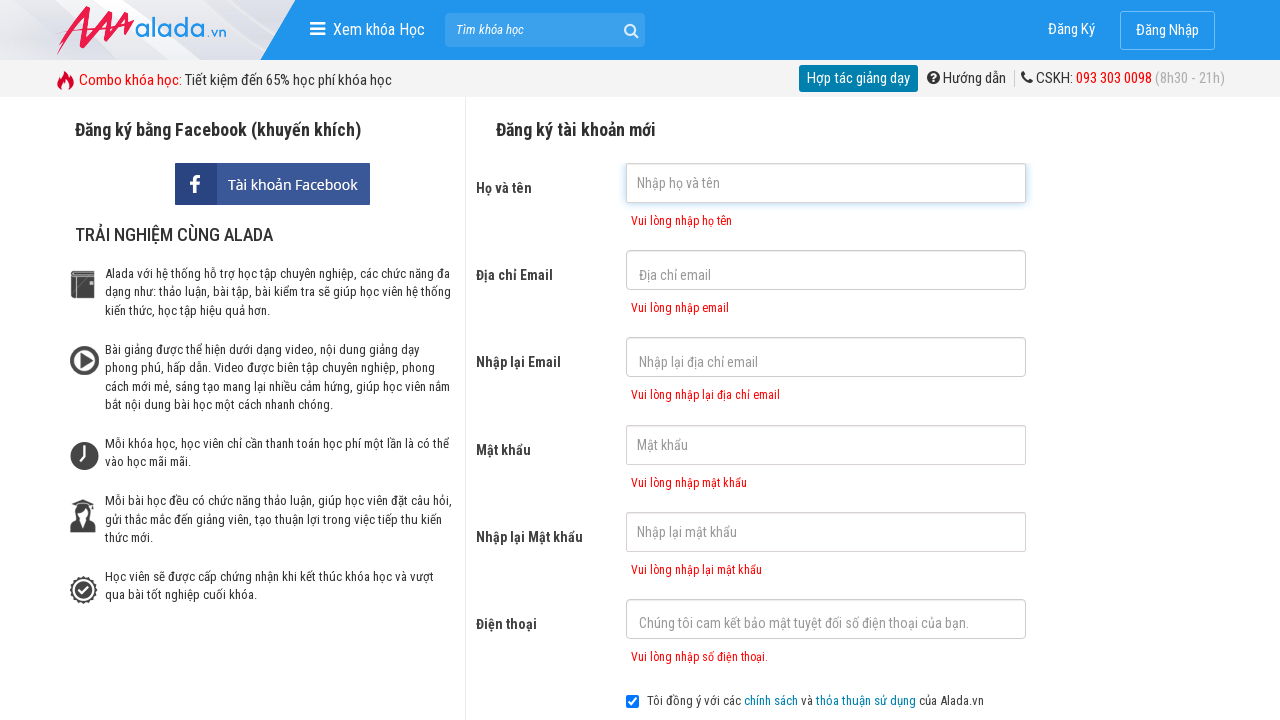

Confirm password validation error message appeared
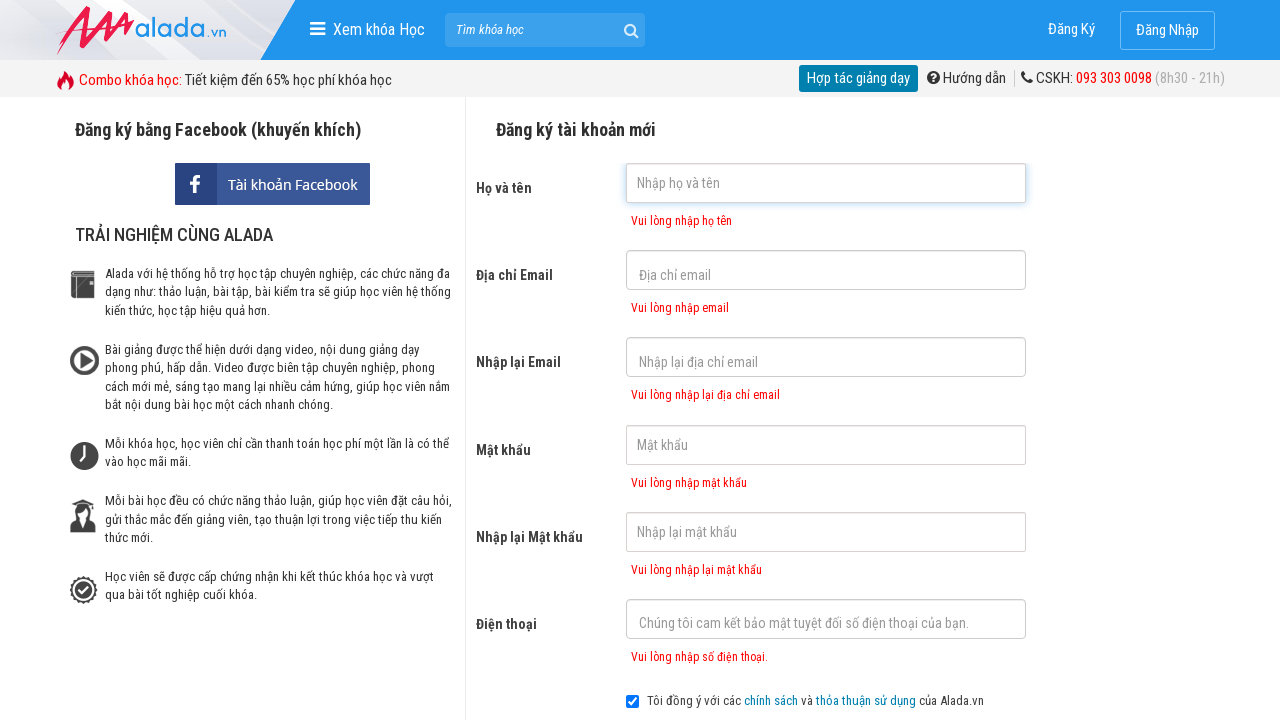

Phone number validation error message appeared
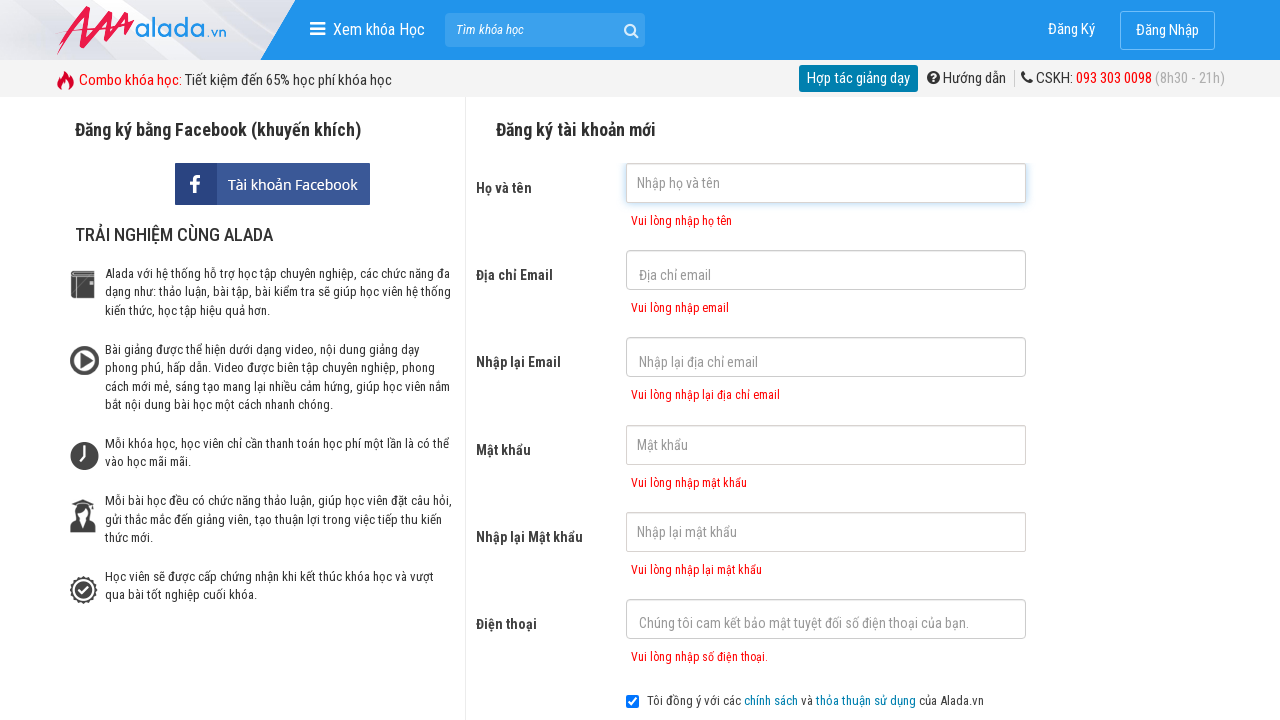

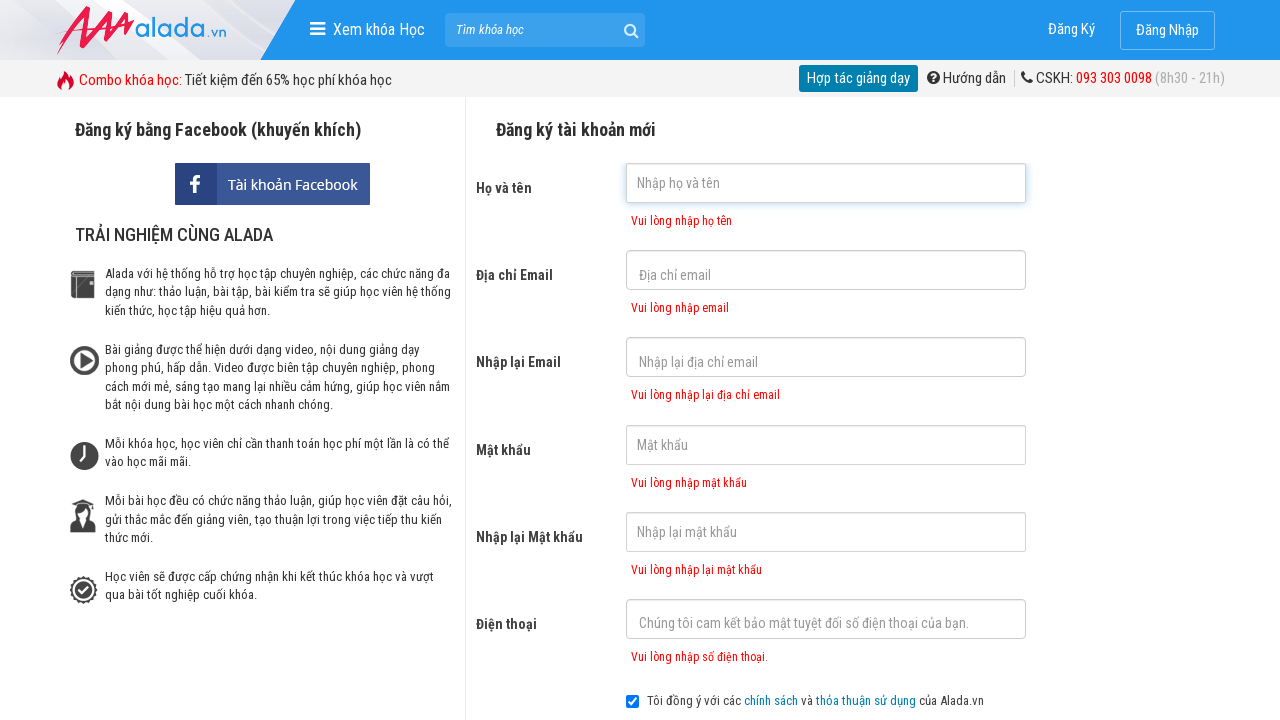